Tests the text box form by filling in full name field and submitting the form

Starting URL: https://demoqa.com/text-box

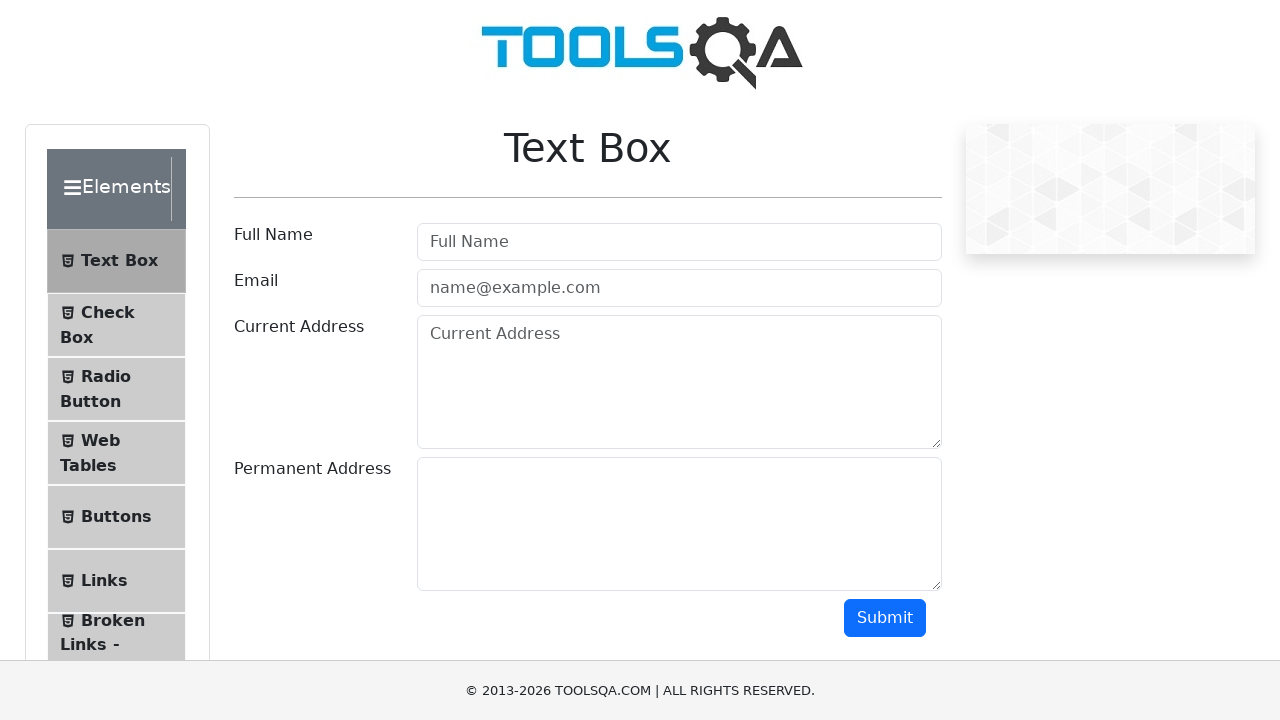

Filled full name field with 'Harry Potter' on #userName
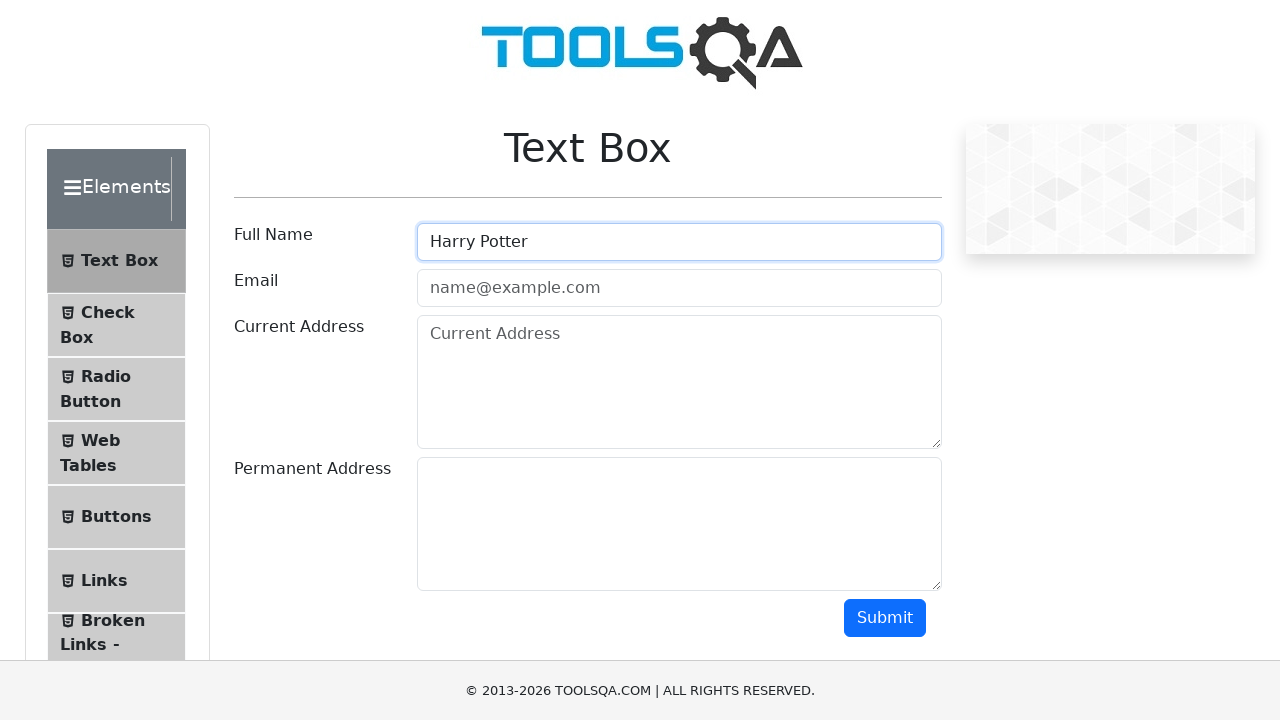

Clicked submit button to submit the form at (885, 618) on #submit
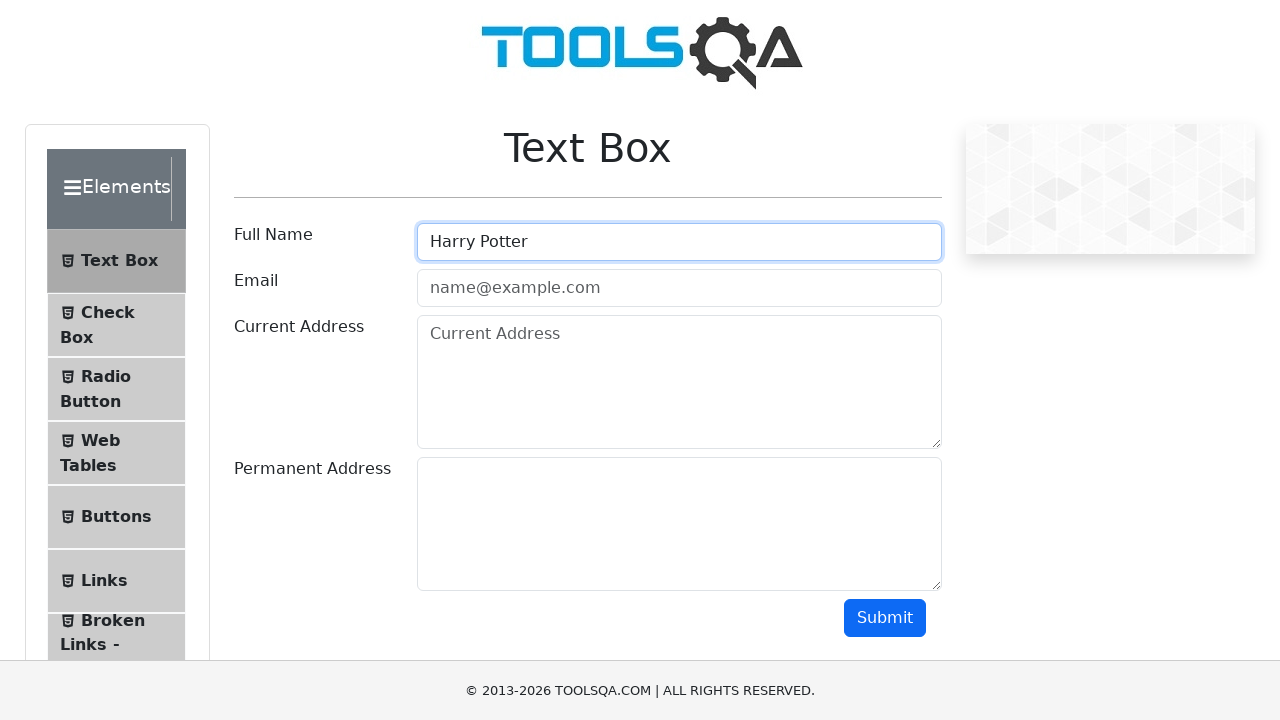

Form submission output appeared on the page
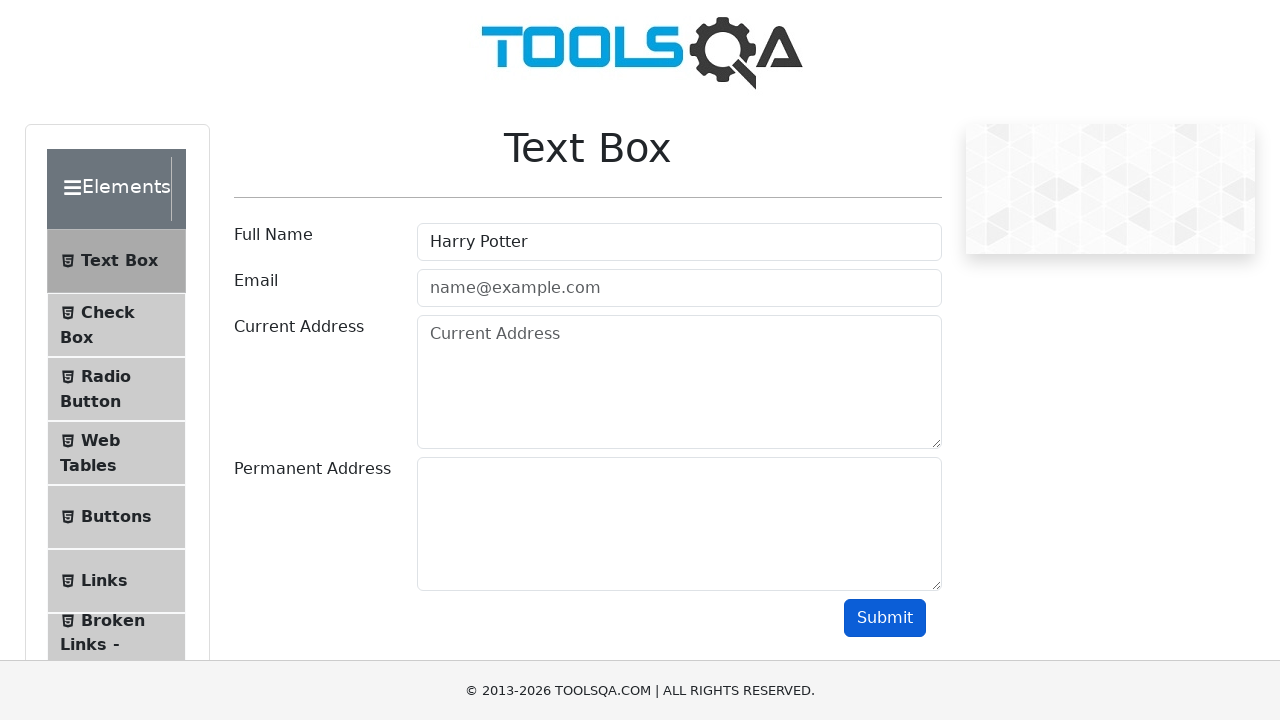

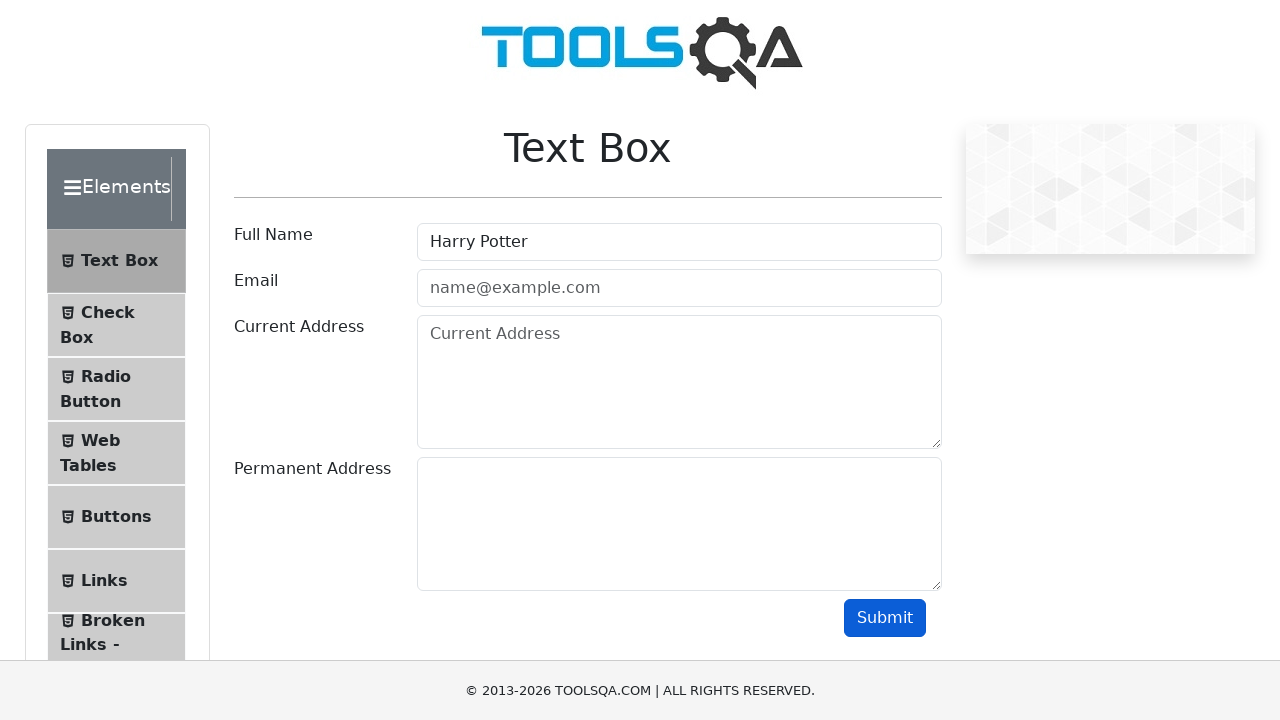